Tests input field functionality by entering a number, clearing it, and entering a different number

Starting URL: https://the-internet.herokuapp.com/inputs

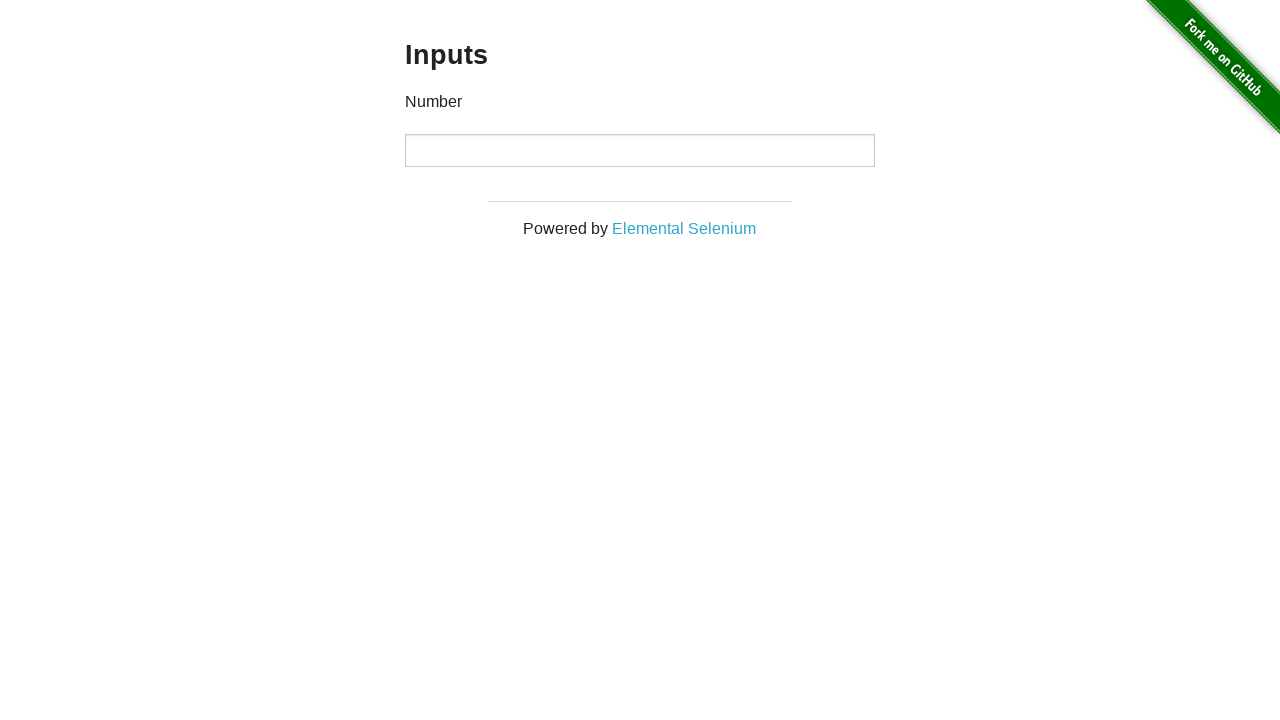

Entered first number (1000) into input field on input
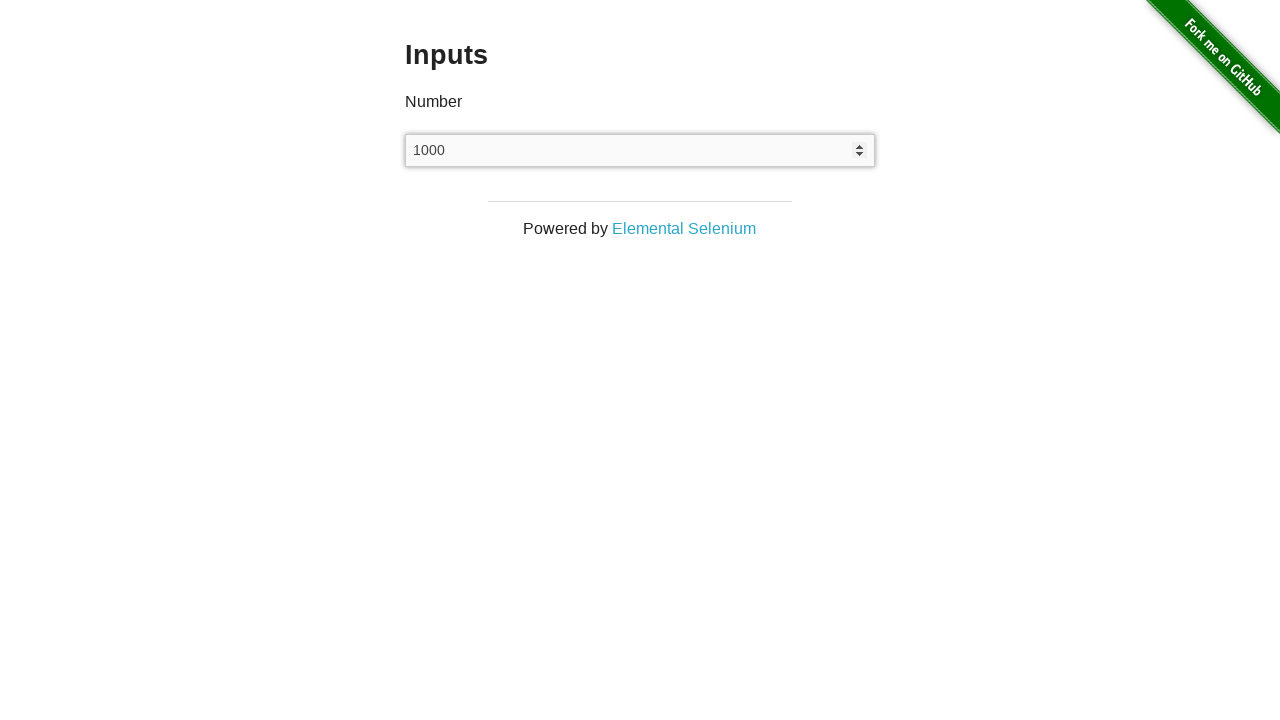

Pressed Enter to confirm first input on input
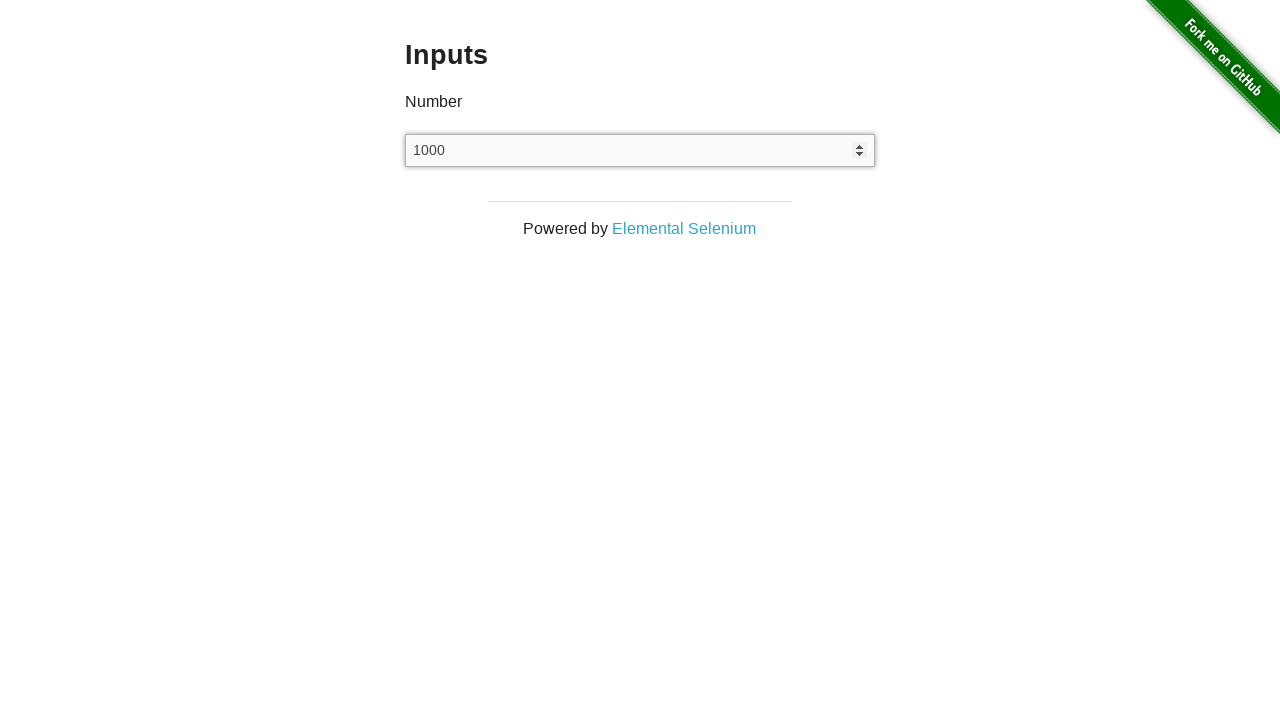

Cleared input field on input
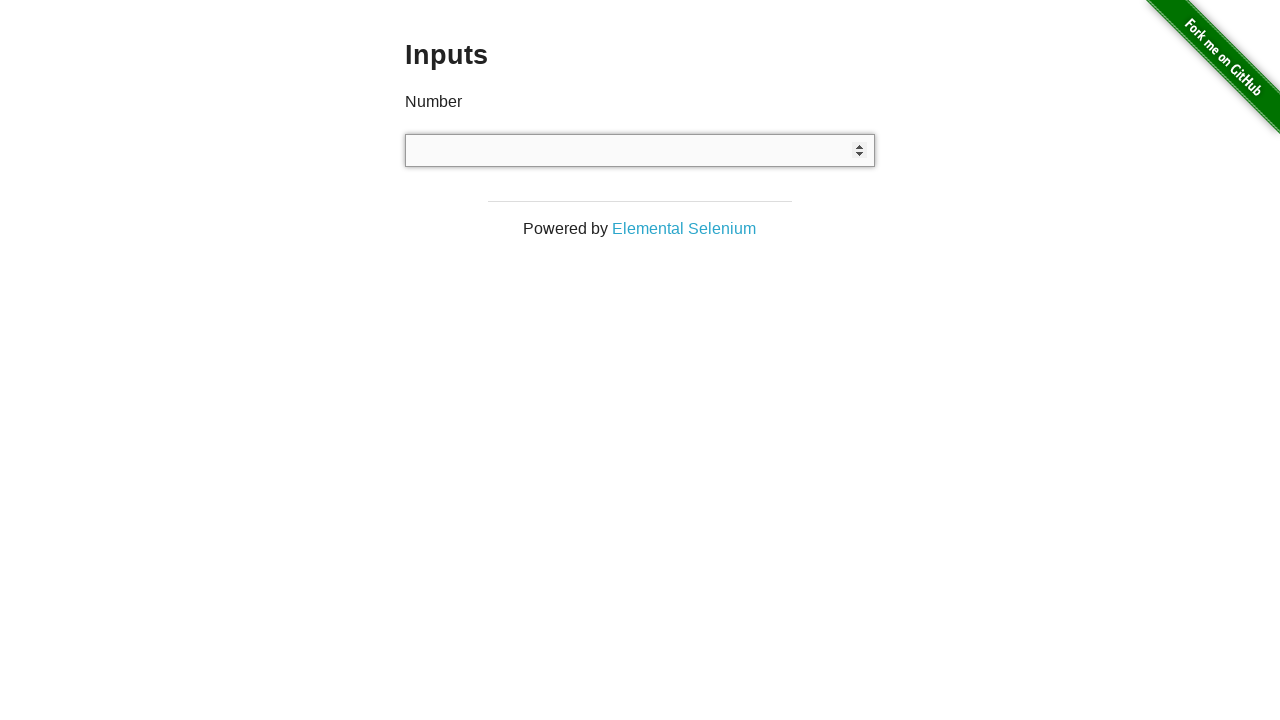

Entered second number (999) into input field on input
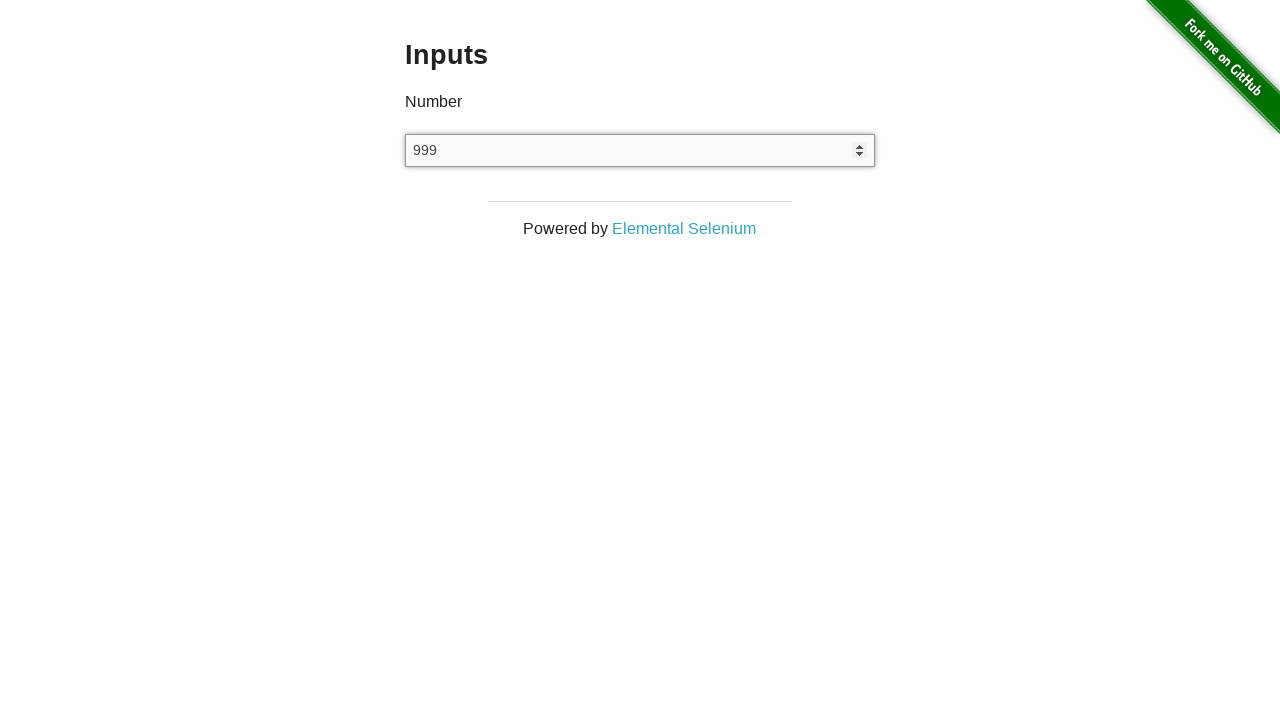

Pressed Enter to confirm second input on input
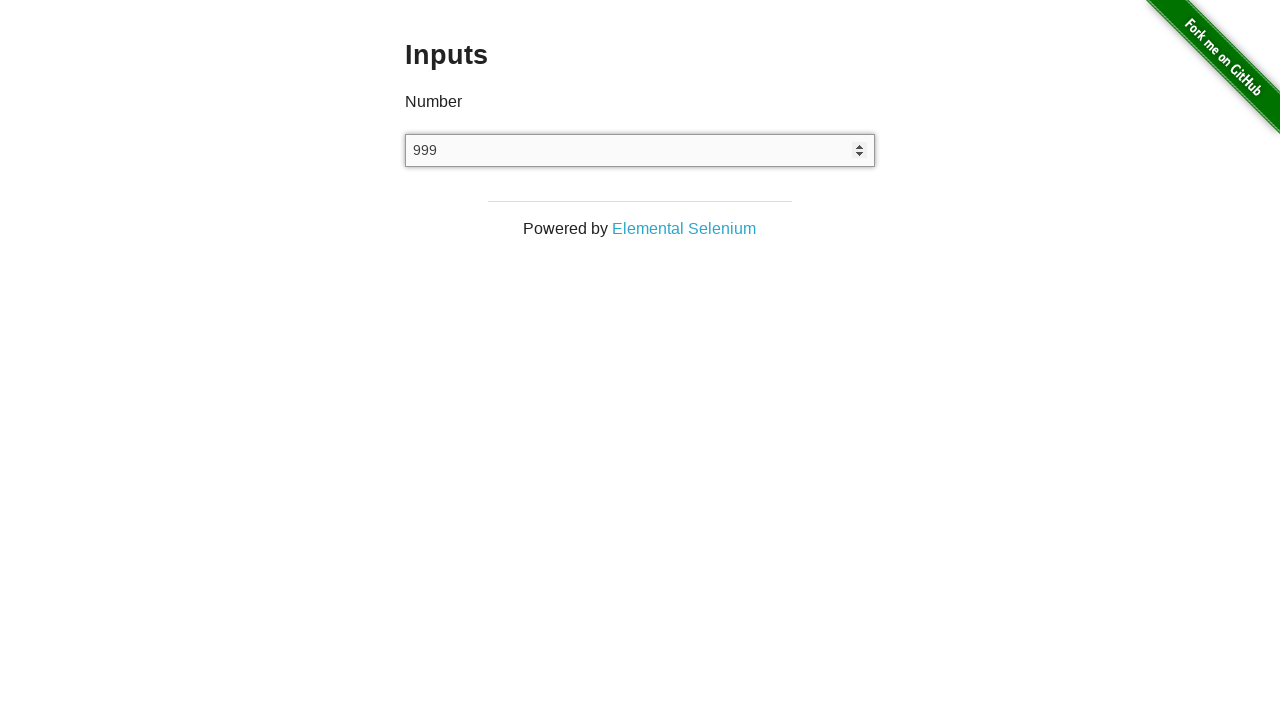

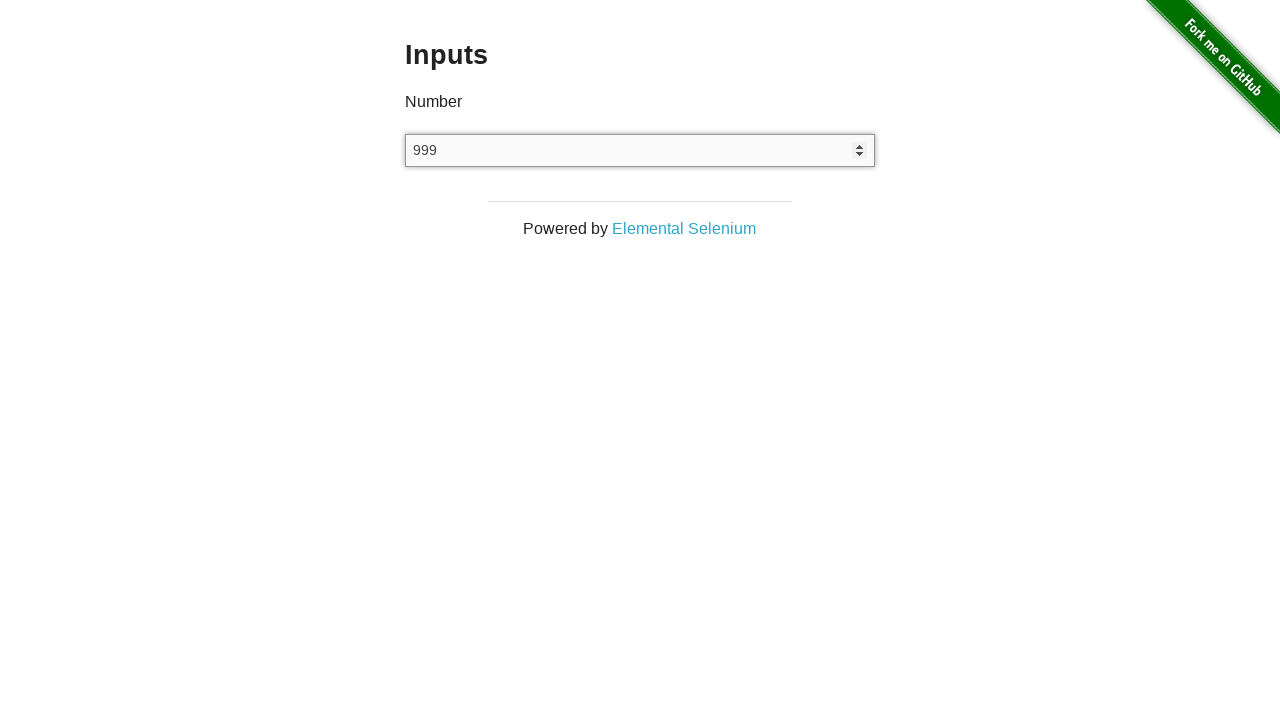